Tests handling of a confirmation dialog by navigating to the confirm tab, triggering the alert, and dismissing it

Starting URL: http://demo.automationtesting.in/Alerts.html

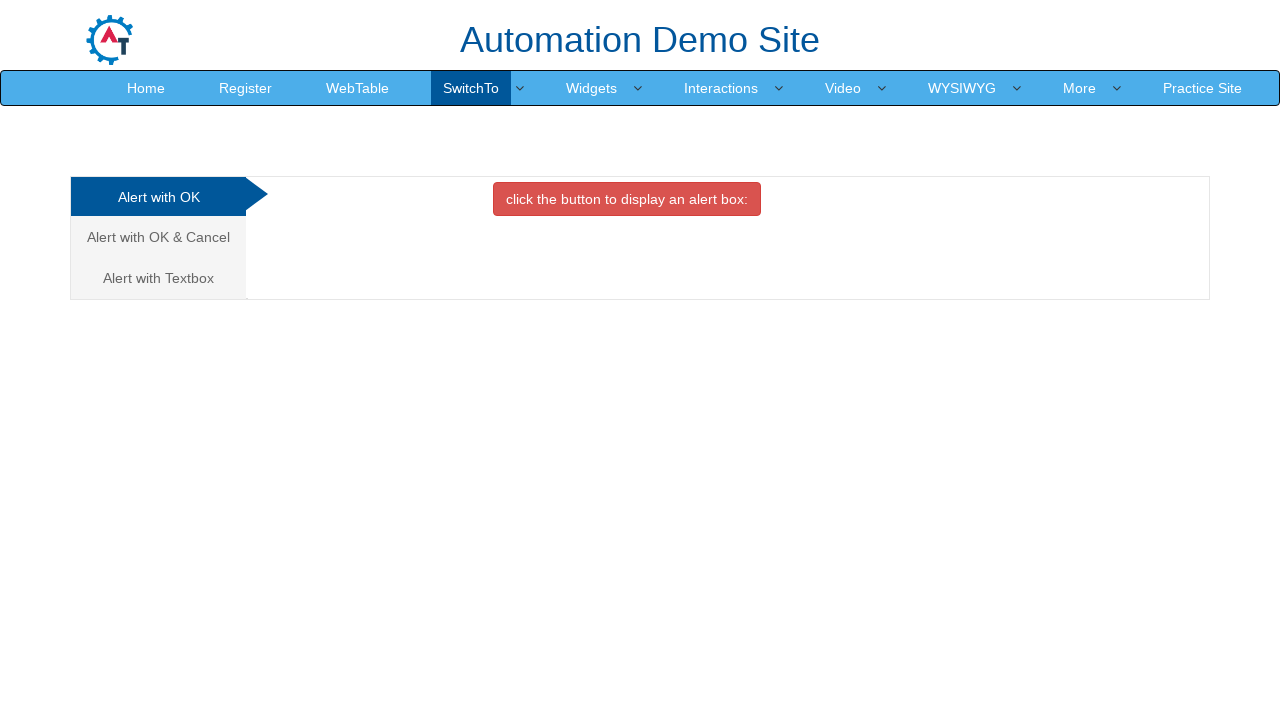

Clicked on the Confirm tab at (158, 237) on xpath=/html/body/div[1]/div/div/div/div[1]/ul/li[2]/a
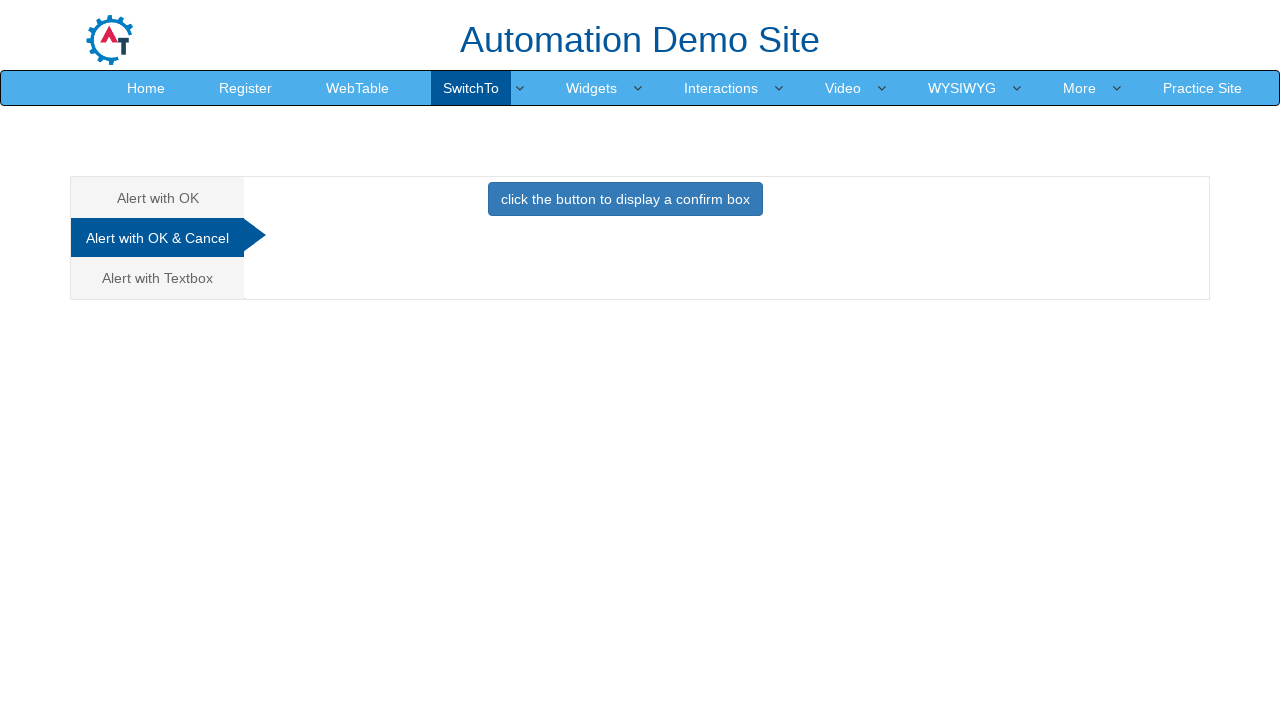

Set up dialog handler to dismiss confirmation dialogs
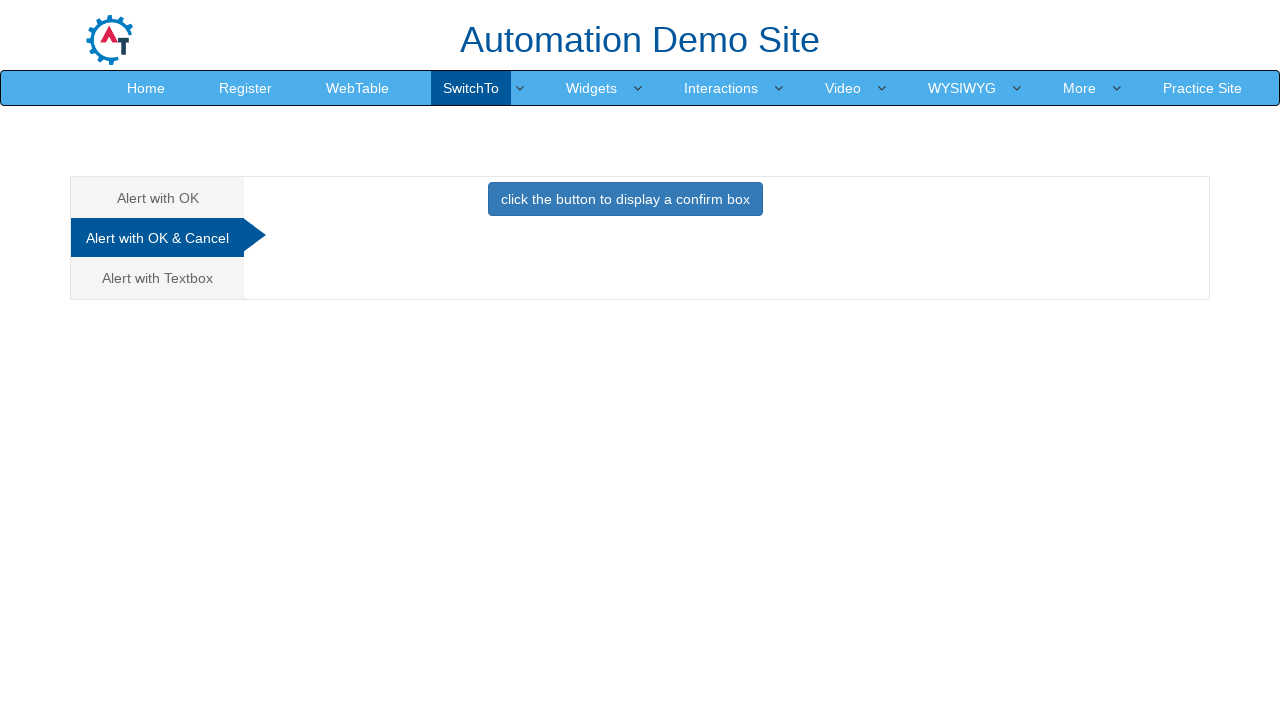

Clicked button to trigger confirmation dialog at (625, 199) on xpath=//*[@id="CancelTab"]/button
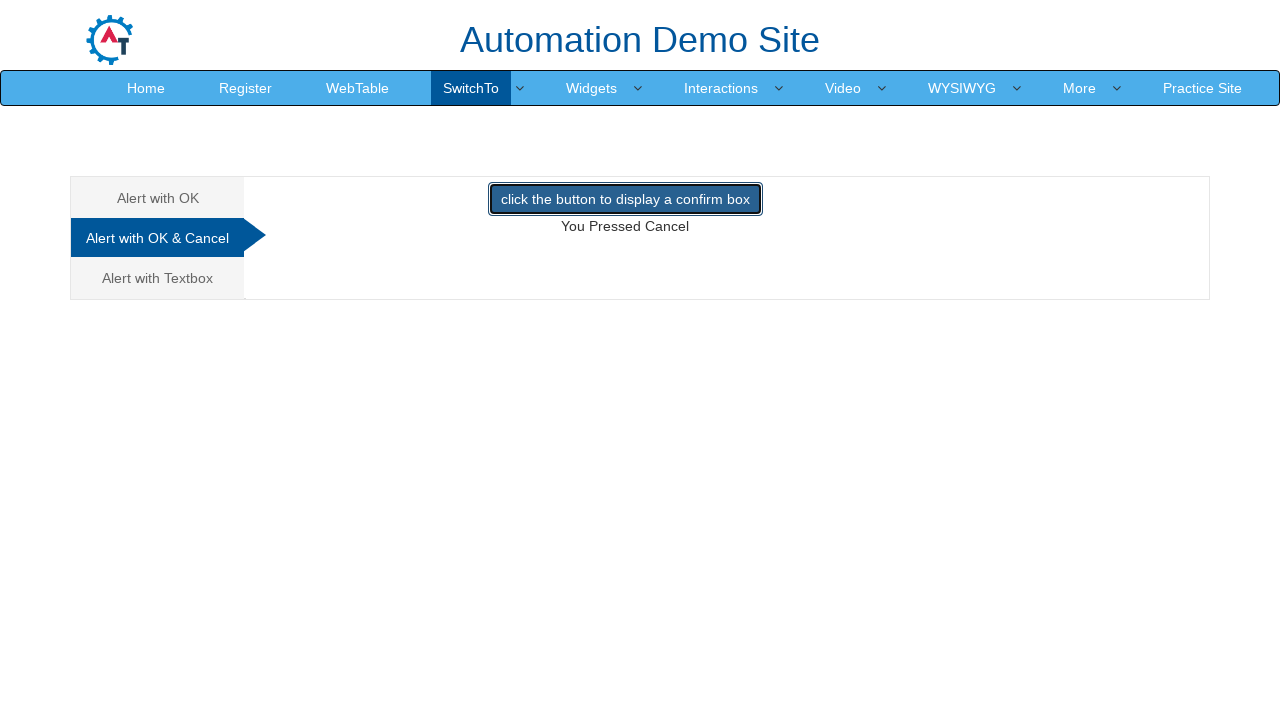

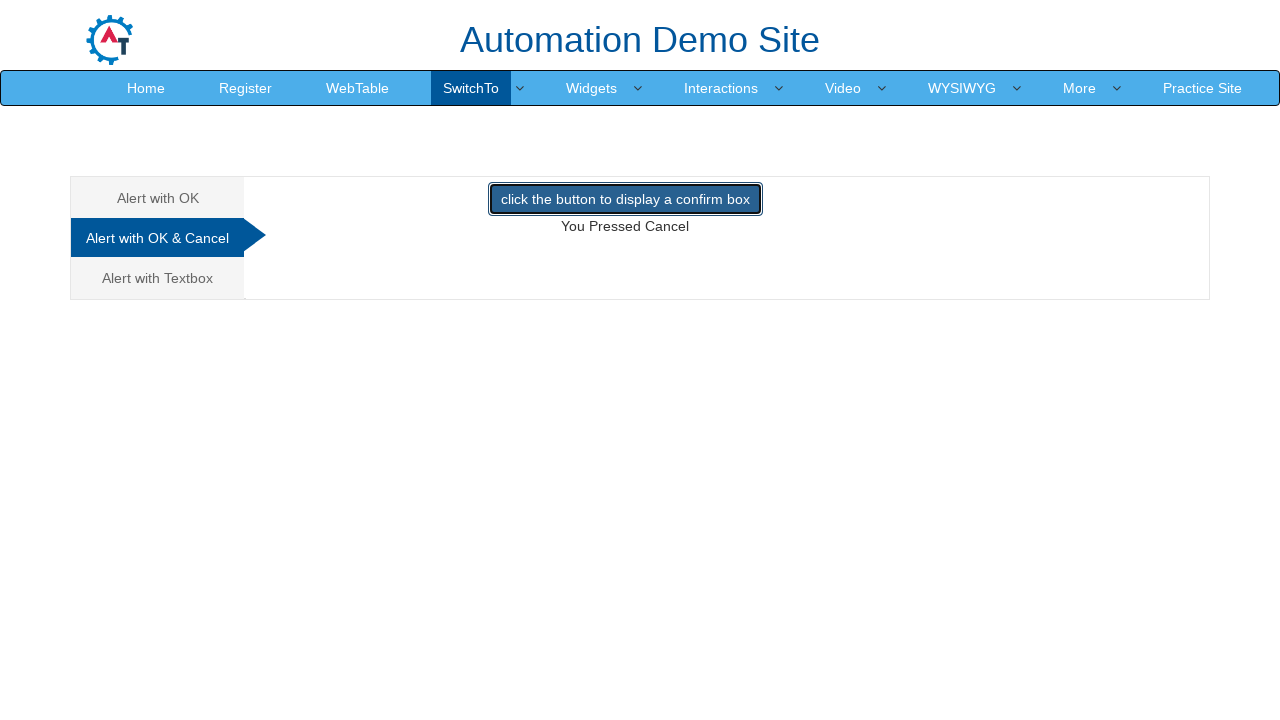